Tests finding a link by partial text (a calculated mathematical value), clicking it, then filling out a form with first name, last name, firstname, and country fields before submitting.

Starting URL: http://suninjuly.github.io/find_link_text

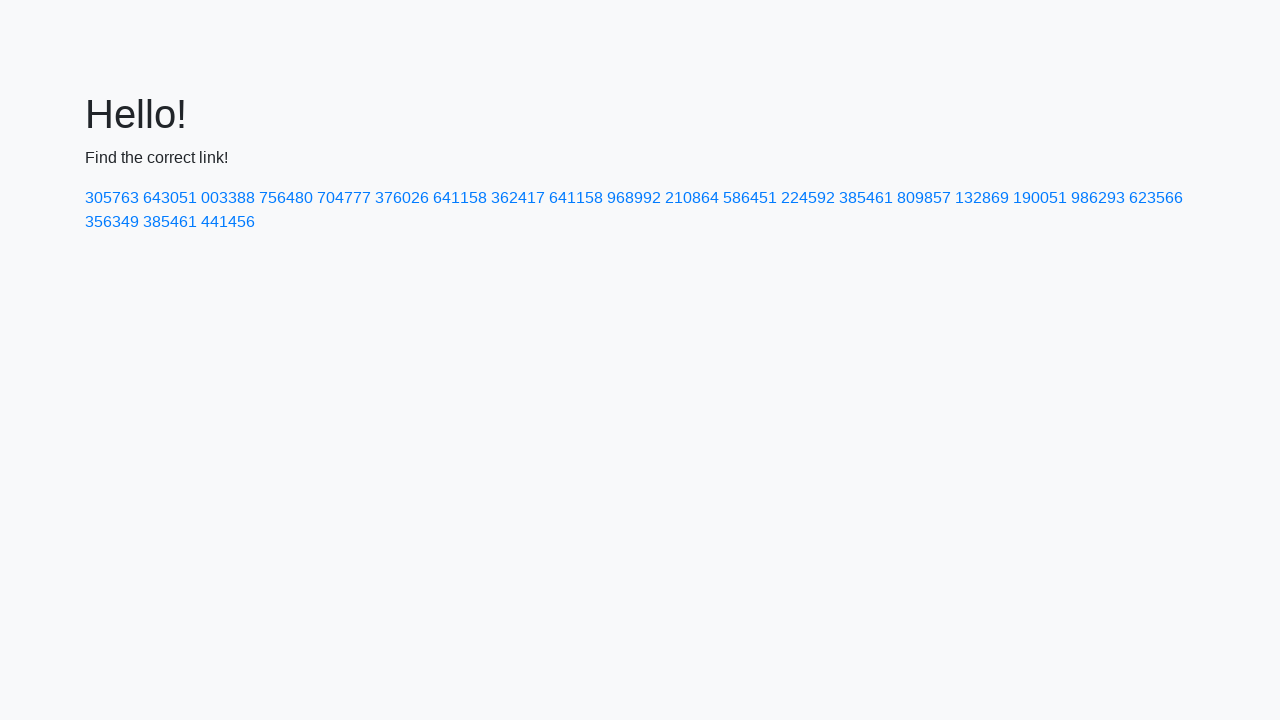

Calculated link text value using mathematical formula (ceil(pi^e * 10000))
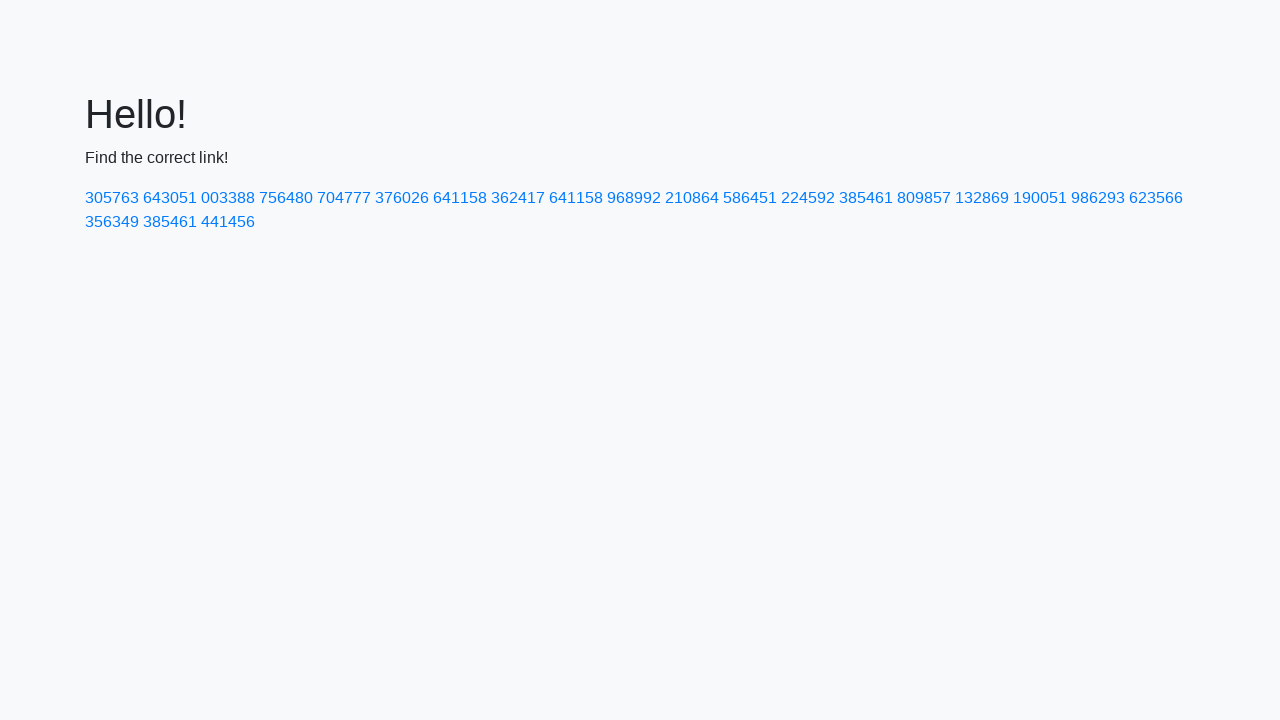

Clicked link containing calculated value '224592' at (808, 198) on a:has-text('224592')
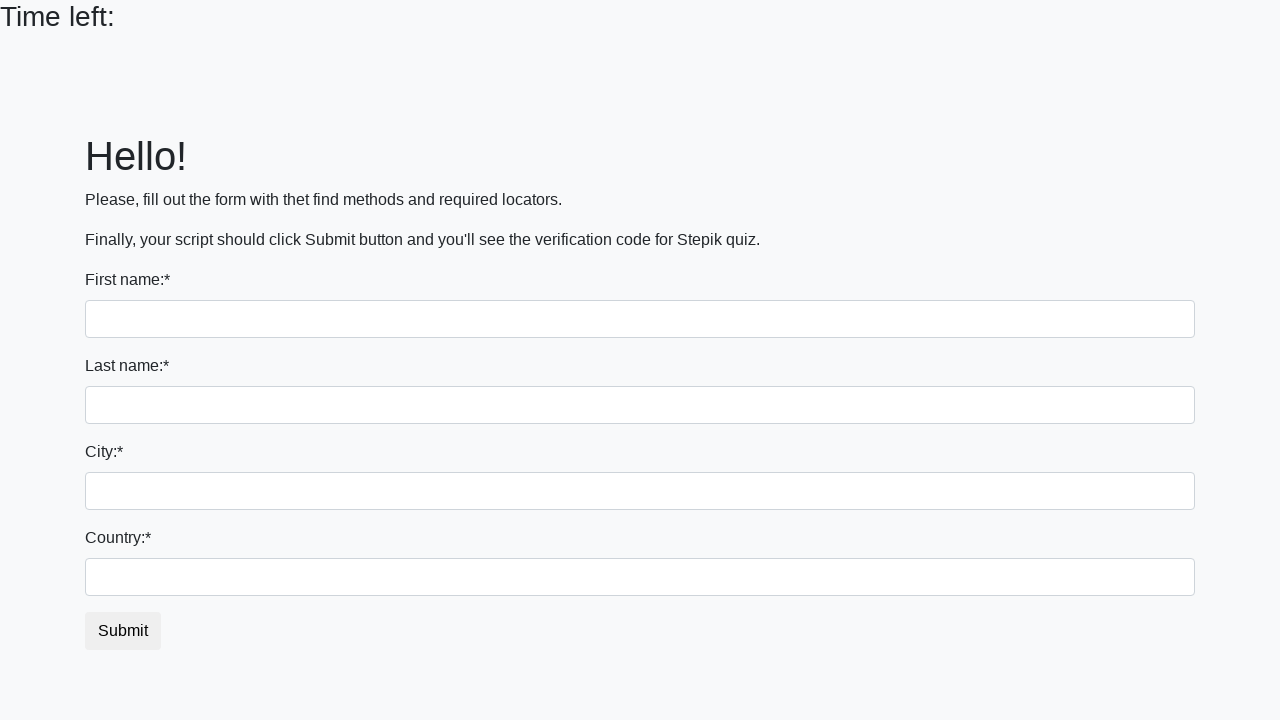

Filled first_name field with 'Ivan' on input[name='first_name']
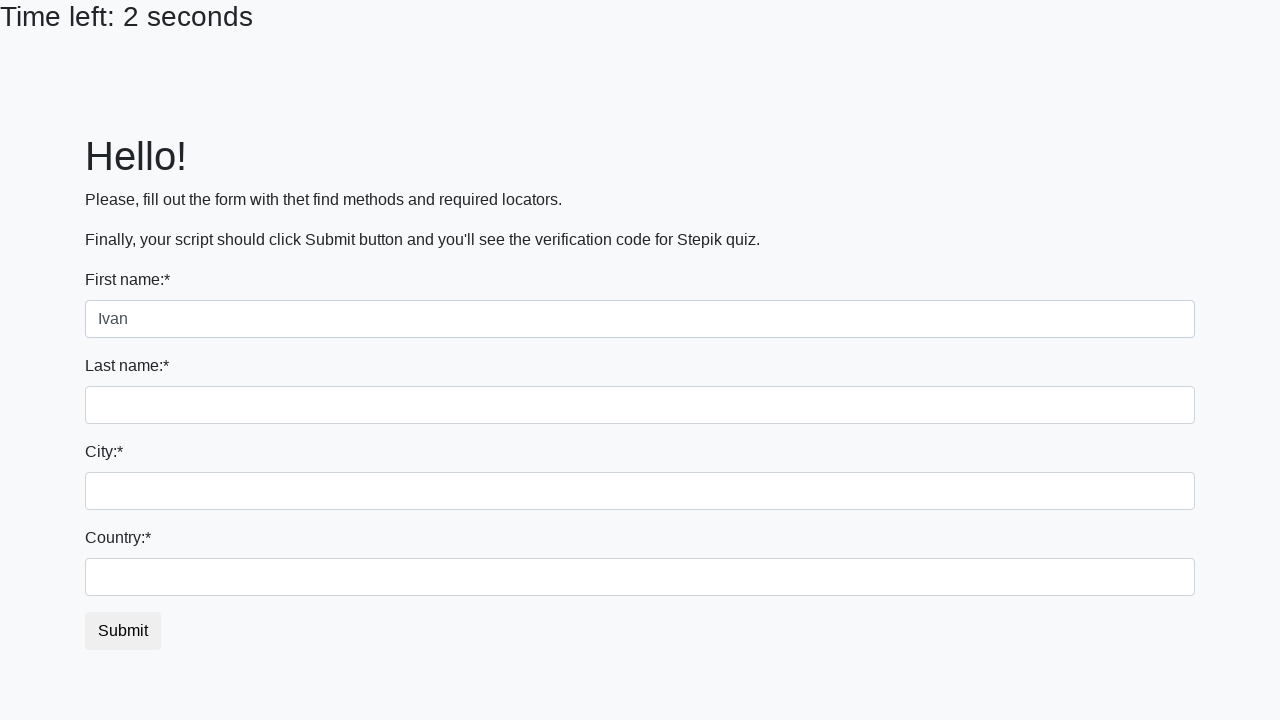

Filled last_name field with 'Petrov' on input[name='last_name']
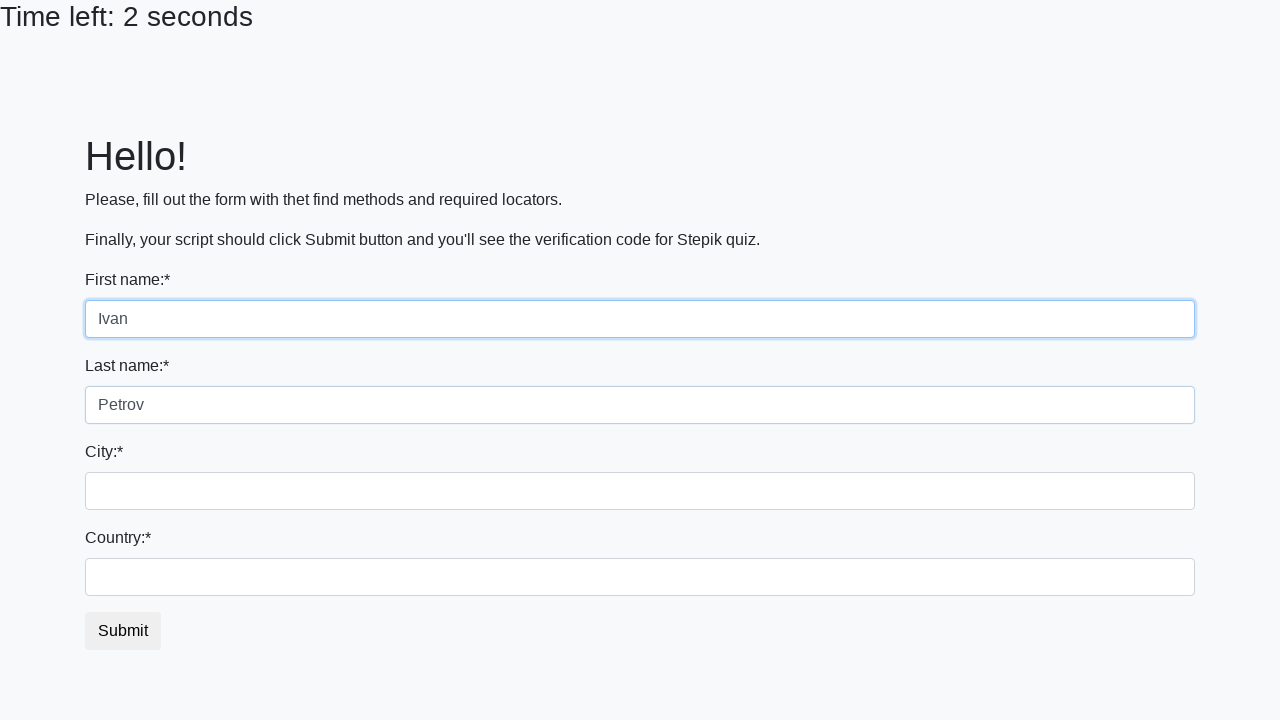

Filled firstname field with 'Smolensk' on input[name='firstname']
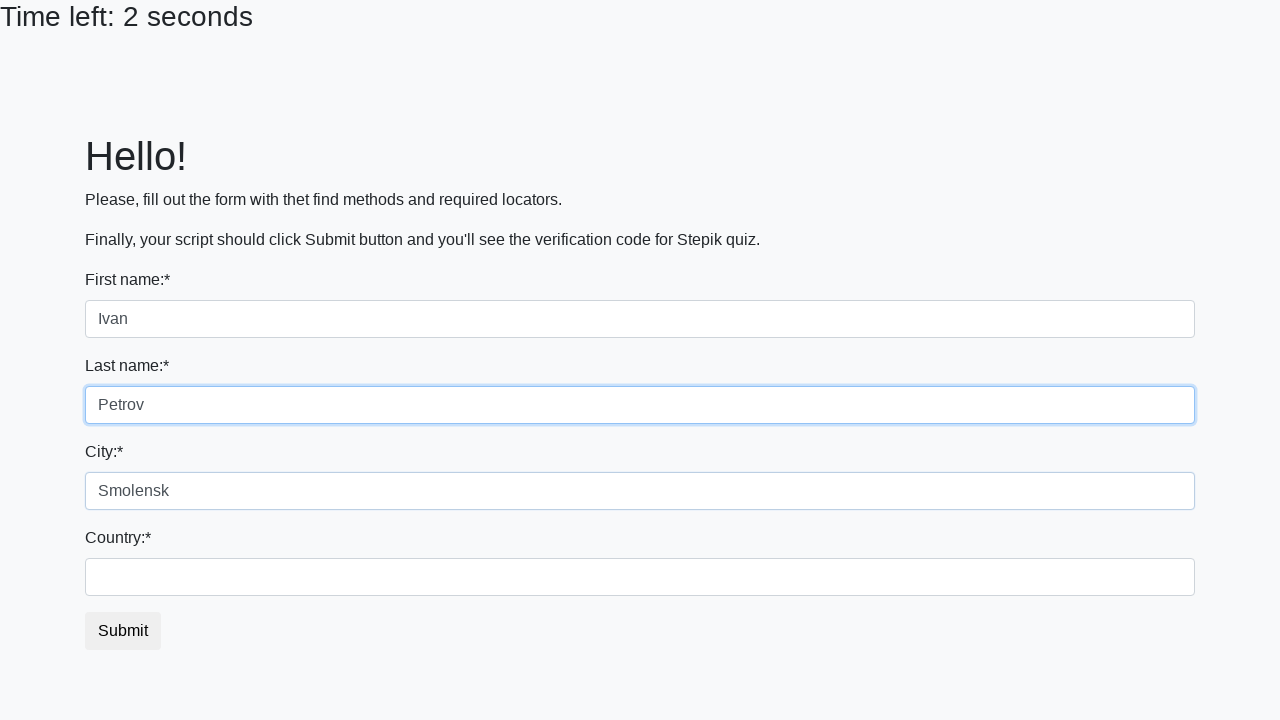

Filled country field with 'Russia' on #country
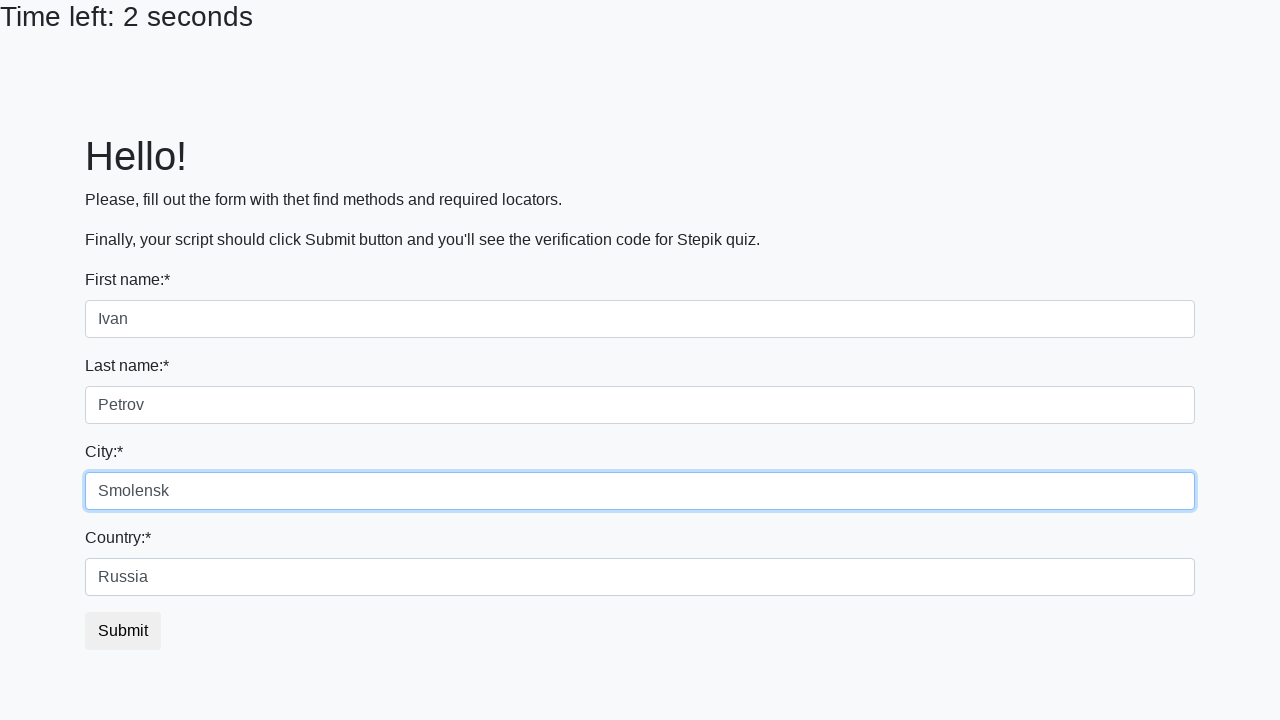

Clicked submit button to complete form submission at (123, 631) on button.btn
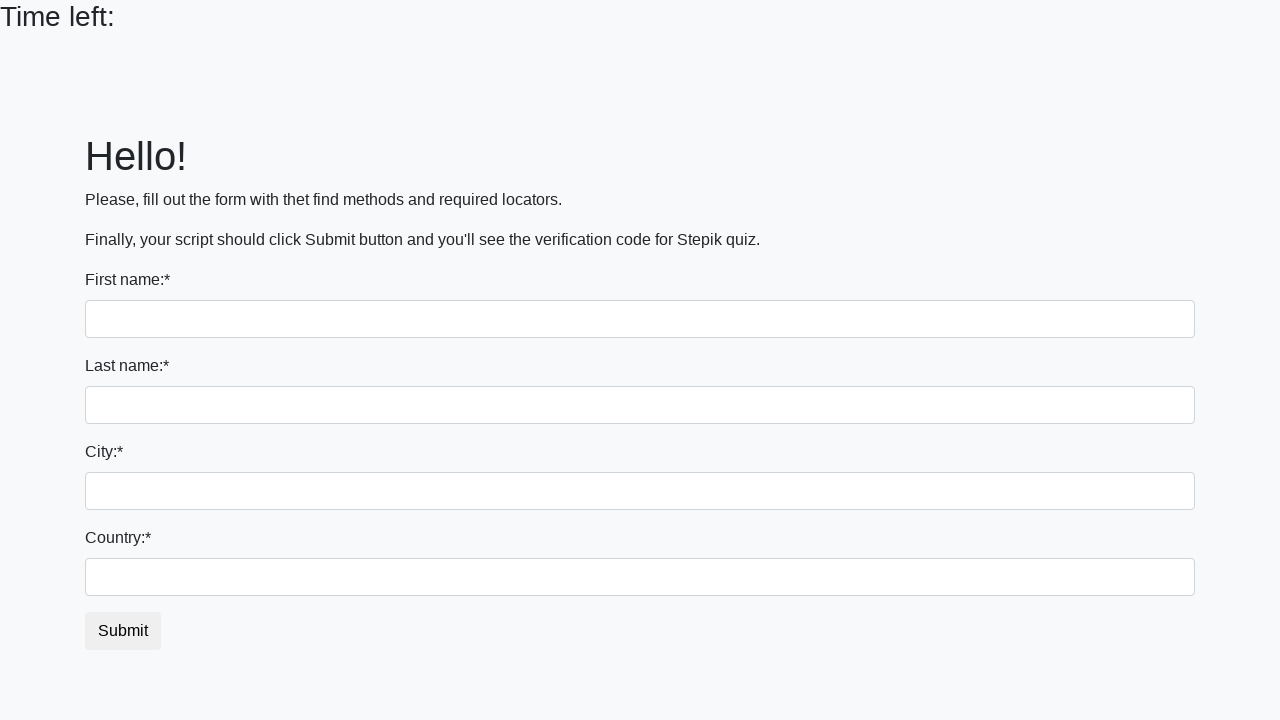

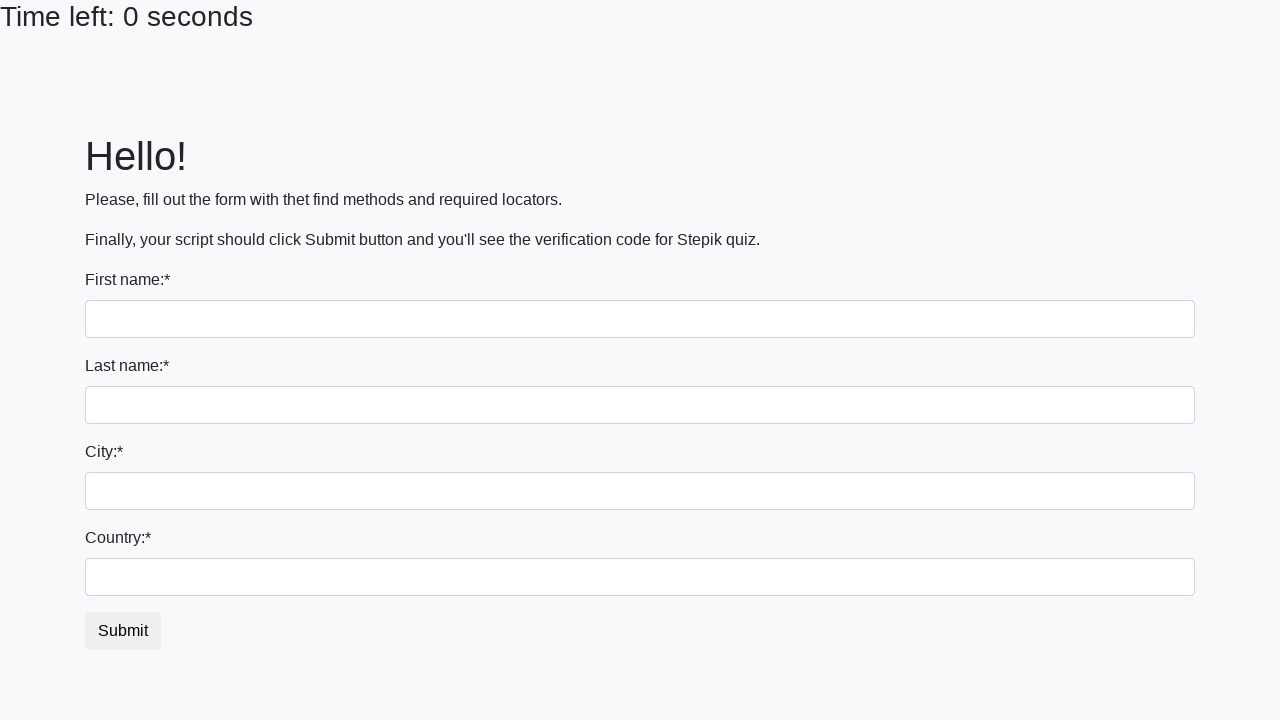